Tests handling of a modal dialog by clicking a button to open it and then clicking the close button

Starting URL: https://bonigarcia.dev/selenium-webdriver-java/dialog-boxes.html

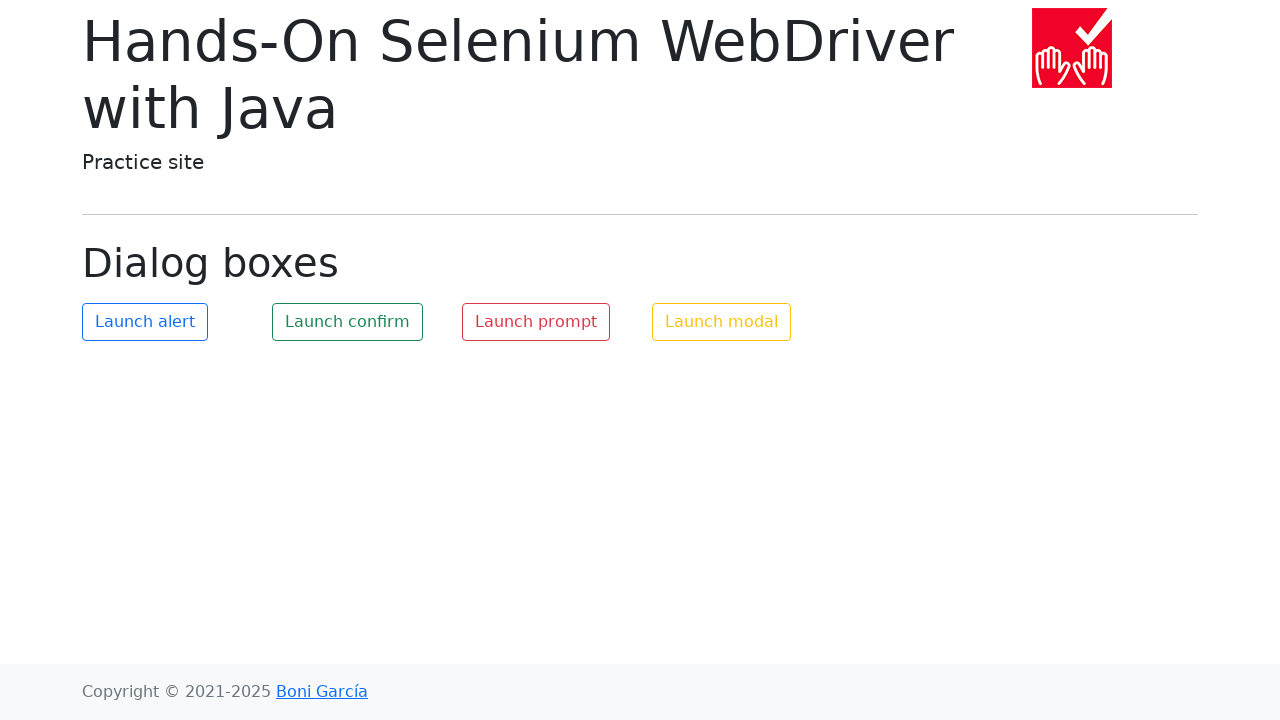

Navigated to dialog boxes test page
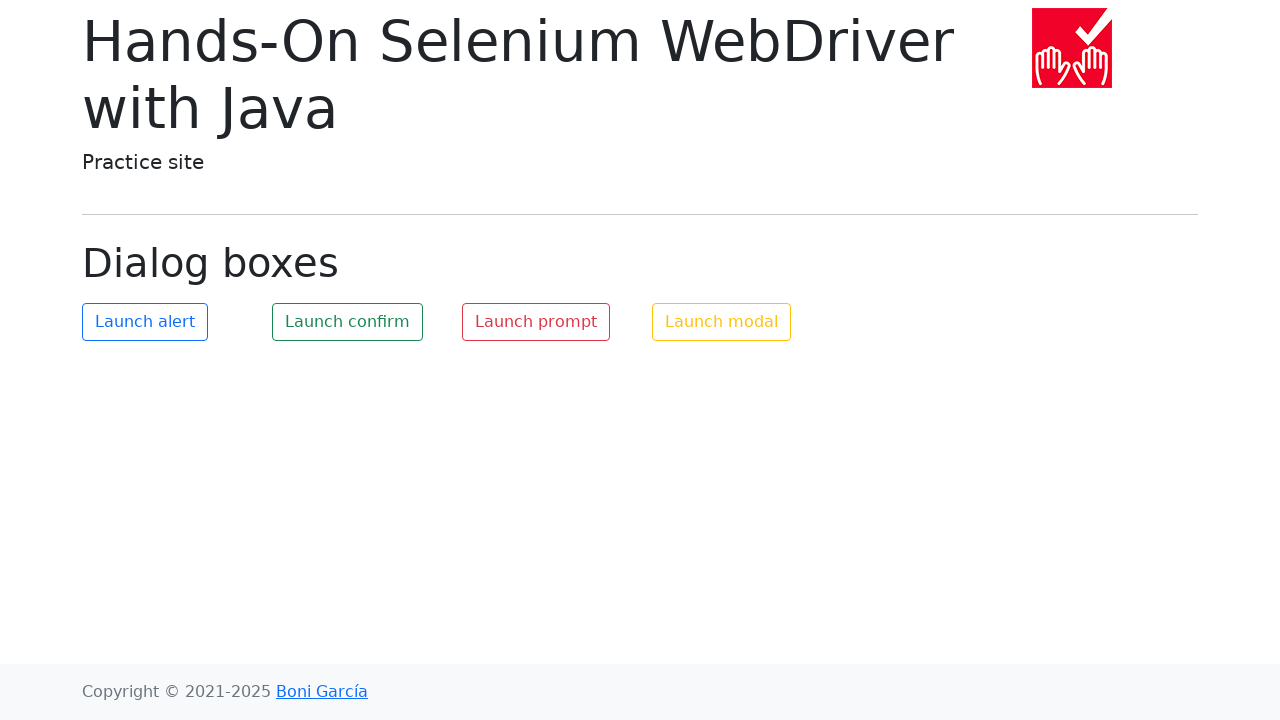

Clicked button to open modal dialog at (722, 322) on #my-modal
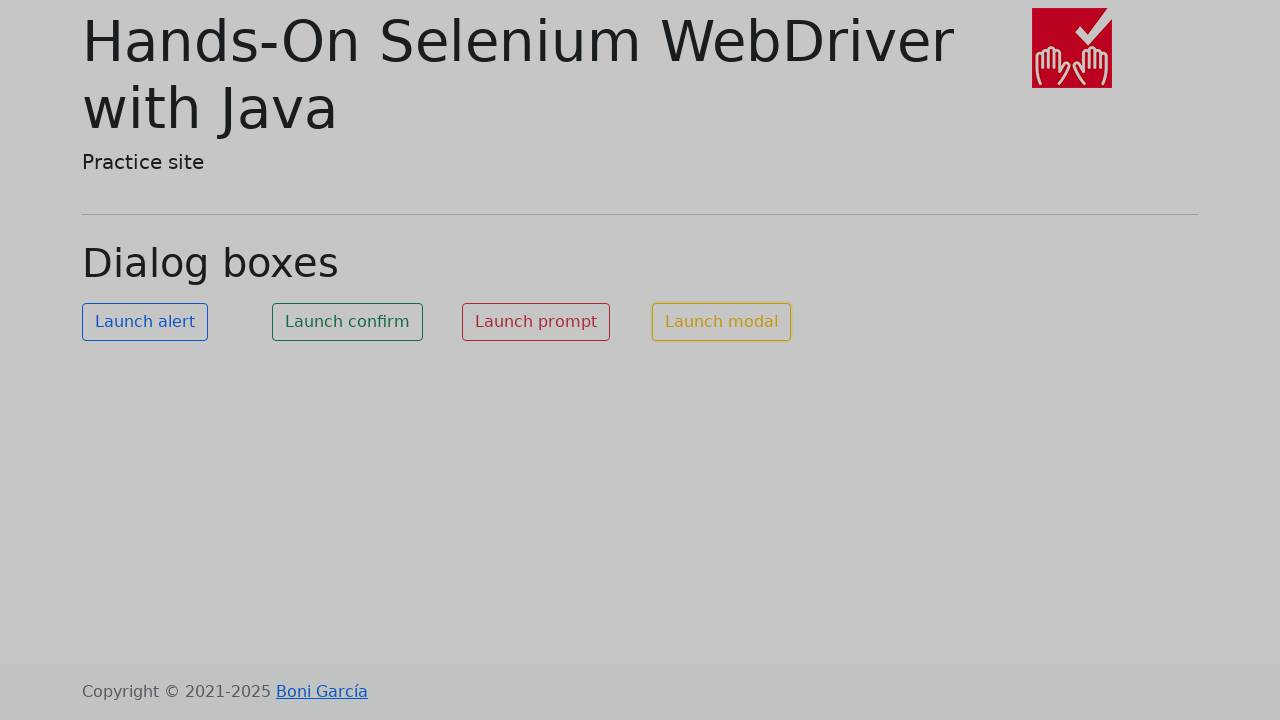

Clicked close button in modal dialog at (694, 184) on button:has-text('Close')
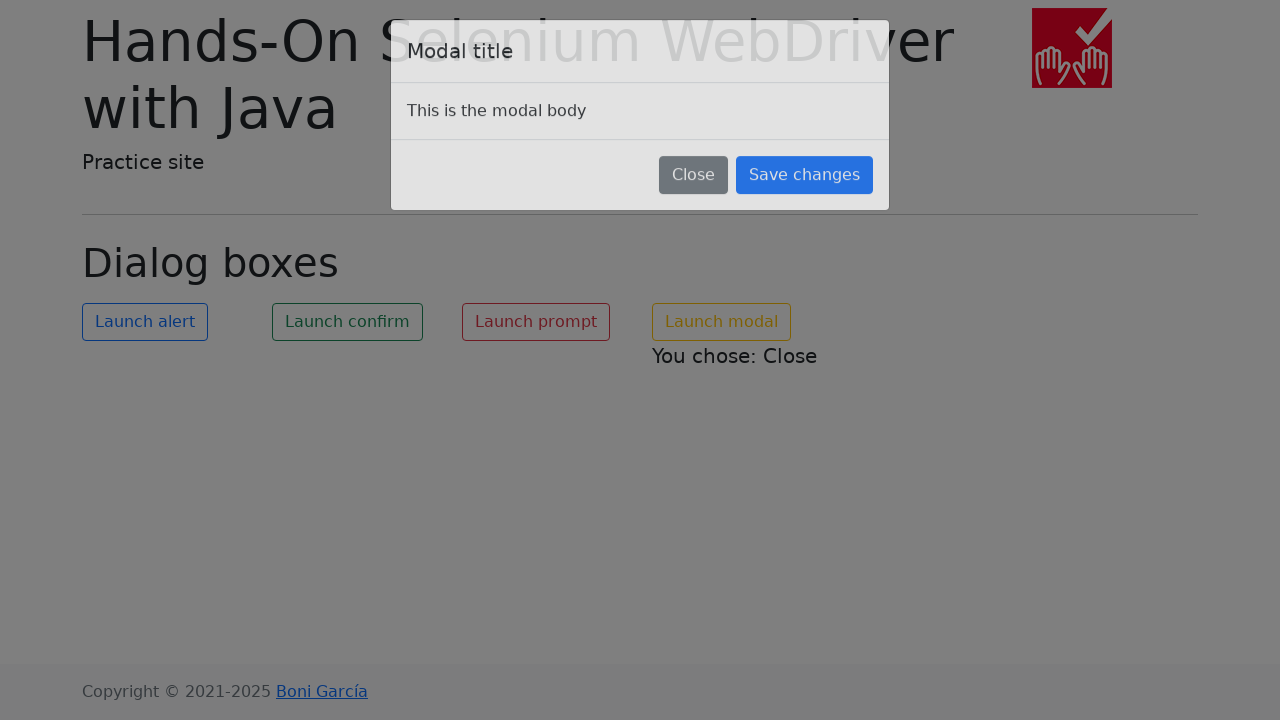

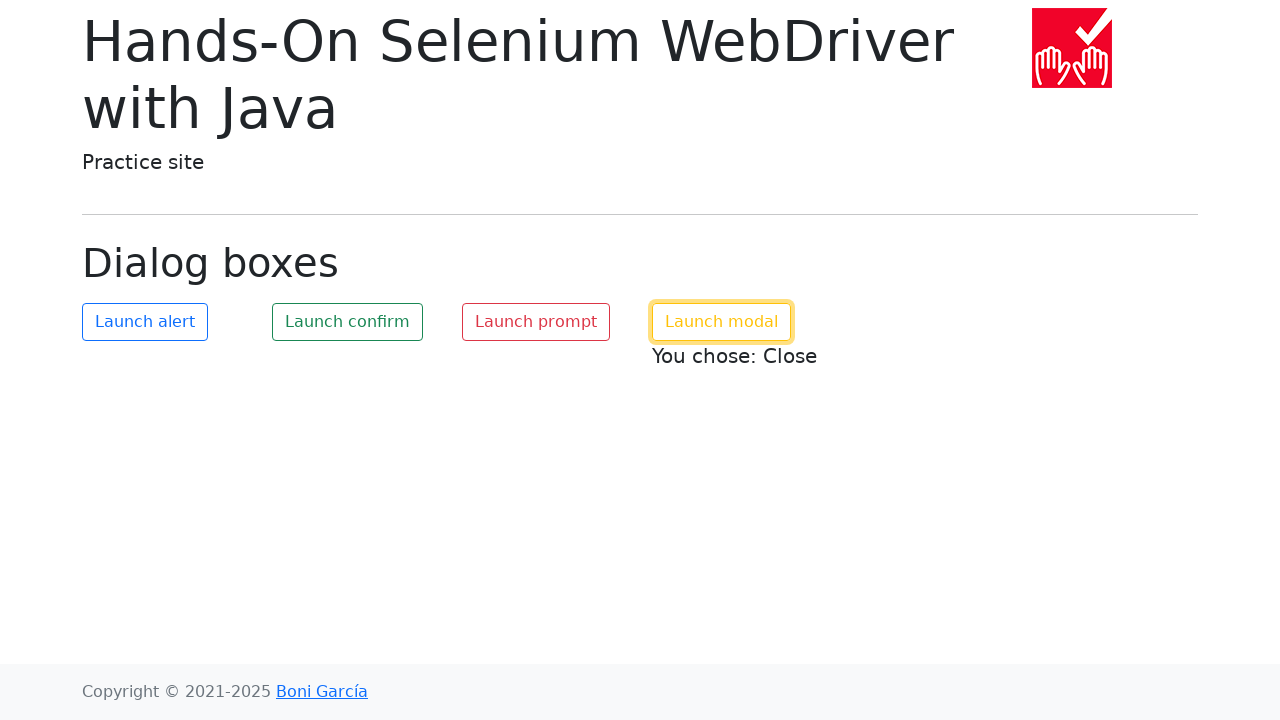